Tests the complete product purchase flow on DemoBlaze: clicks on the first product, adds it to cart, navigates to cart, proceeds to checkout, and fills in the order form with customer details.

Starting URL: https://www.demoblaze.com

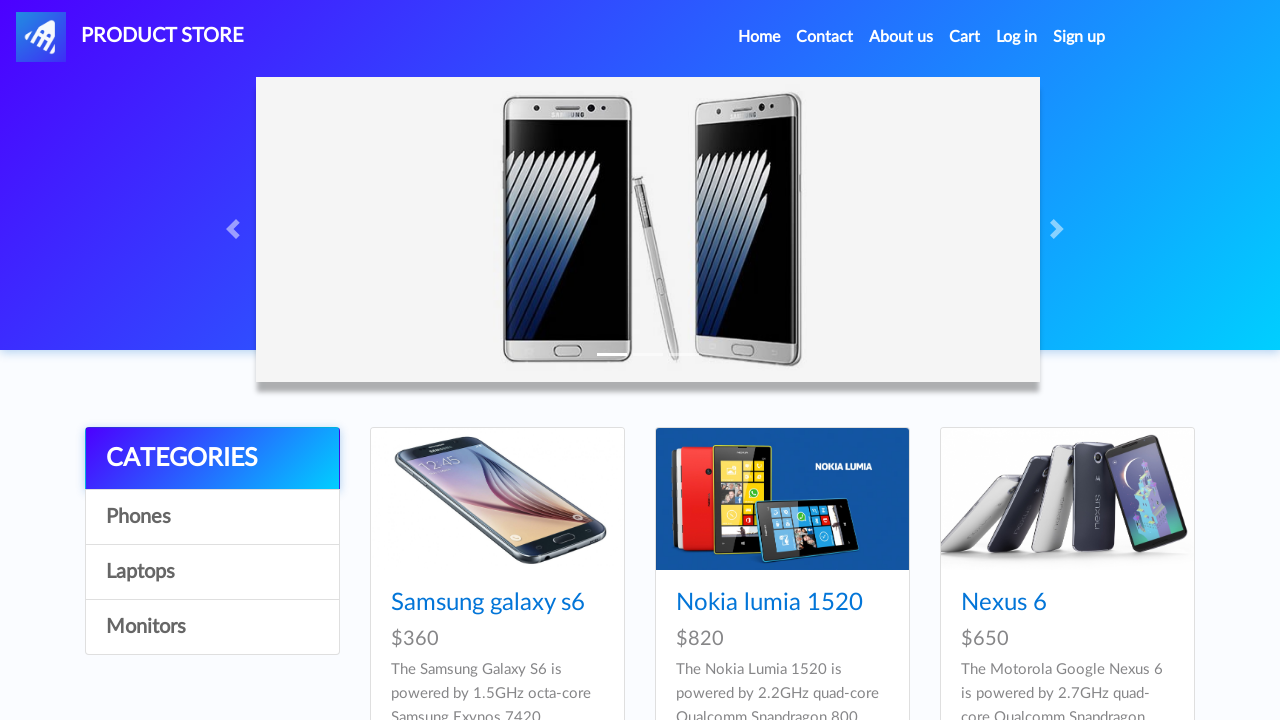

Waited for product list to load
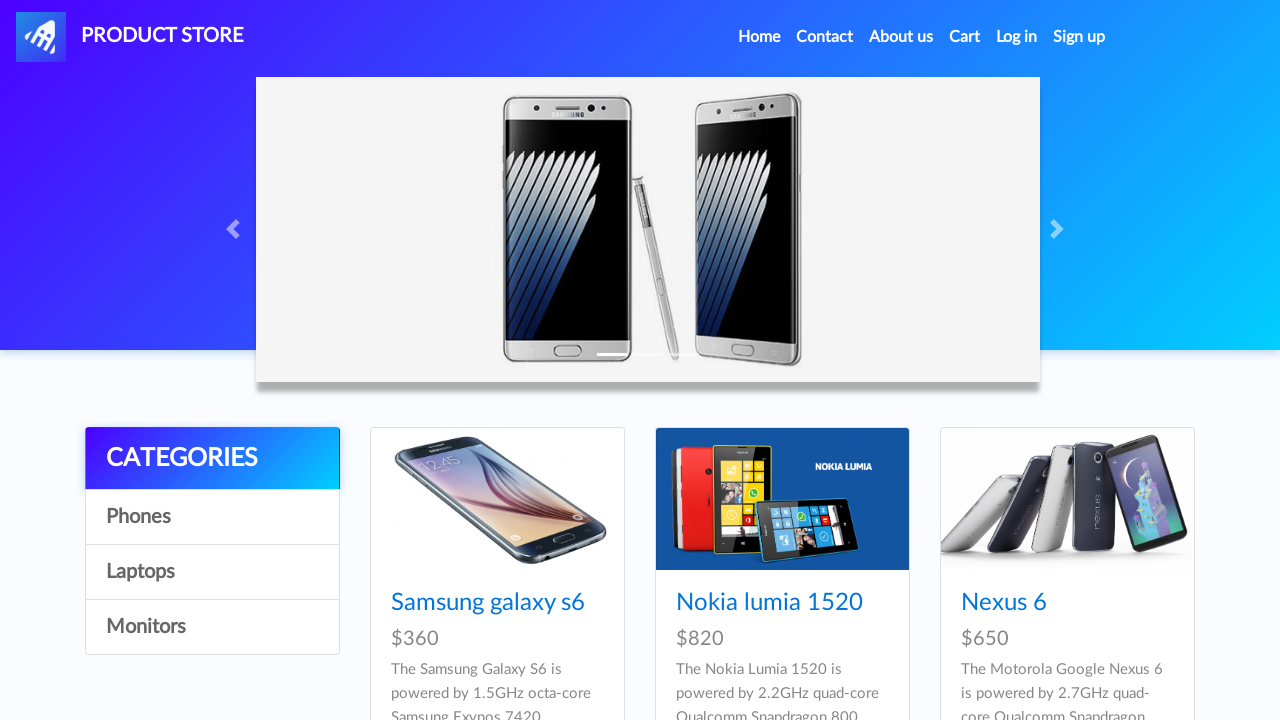

Clicked on the first product at (488, 603) on .card-title a >> nth=0
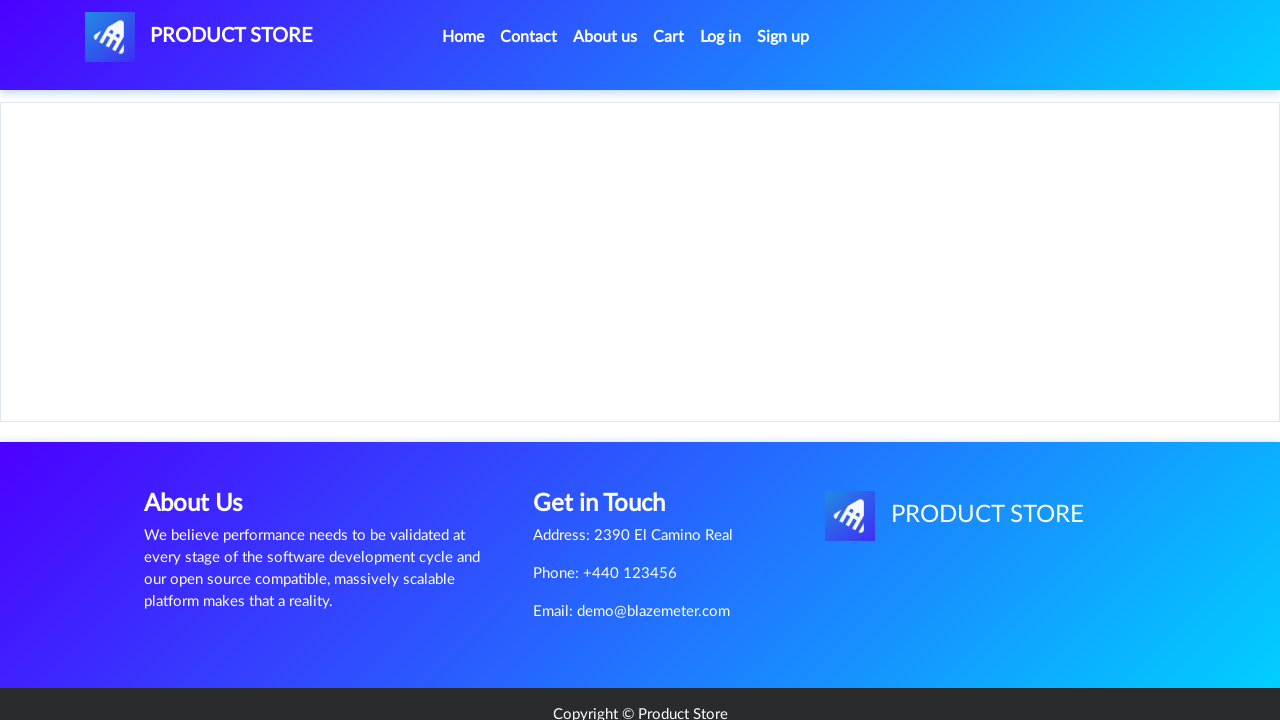

Waited for product page to load
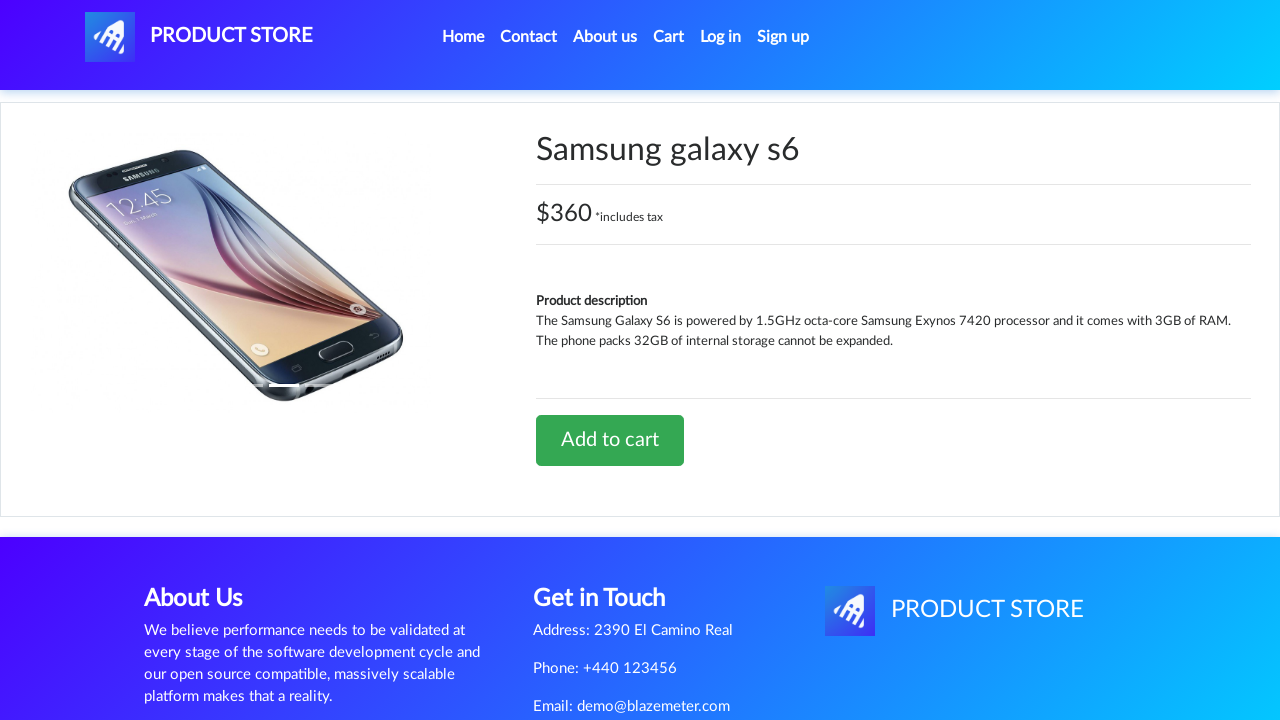

Clicked 'Add to cart' button at (610, 440) on a.btn-success
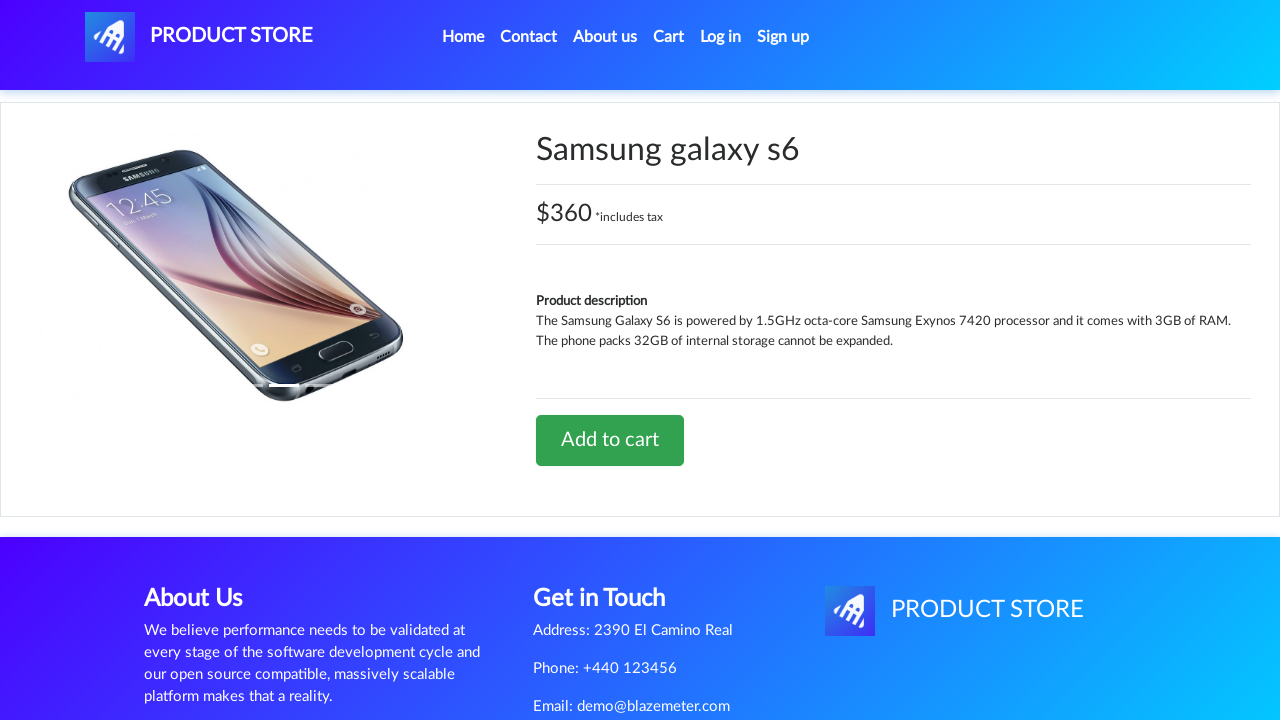

Set up dialog handler to accept alerts
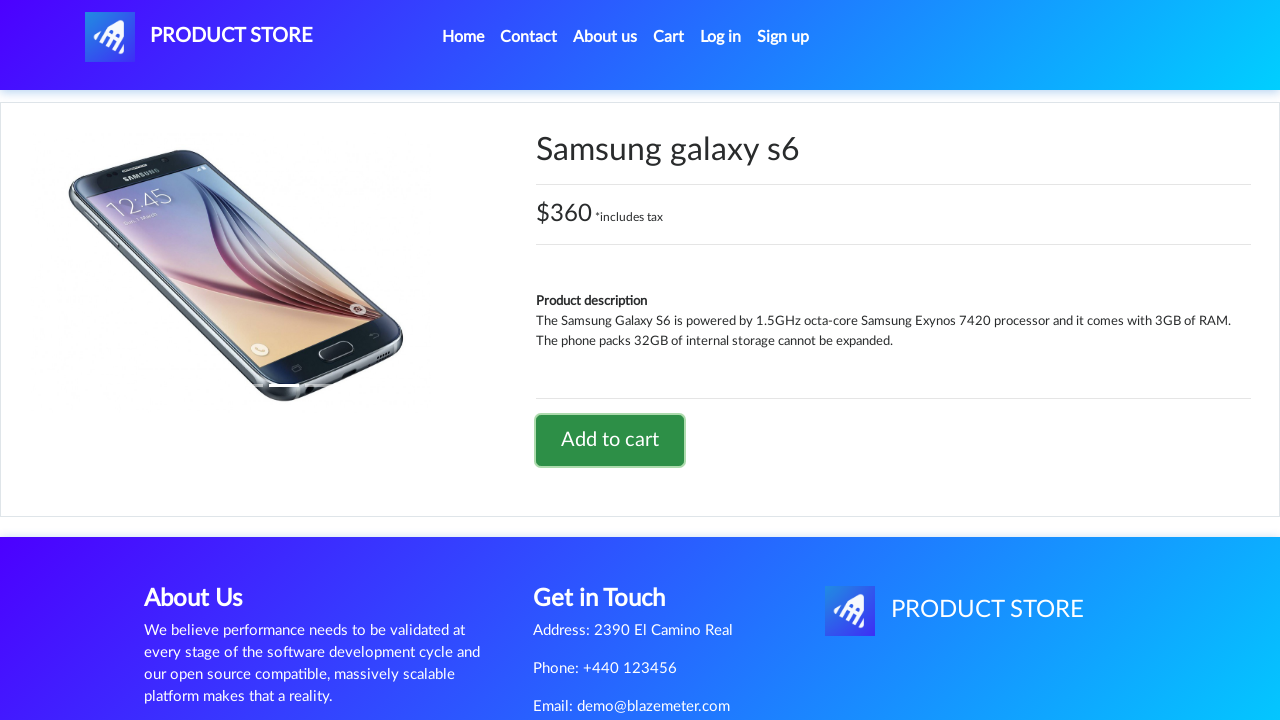

Waited for alert to appear and be accepted
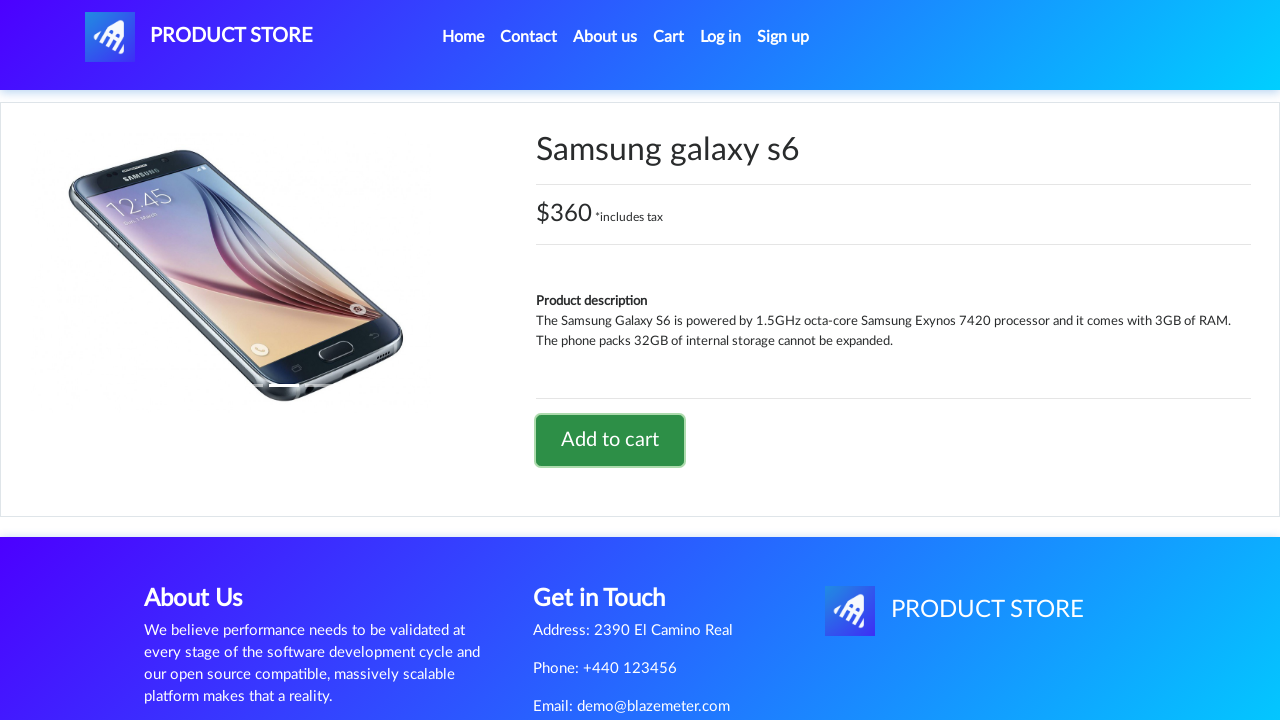

Clicked on cart link at (669, 37) on #cartur
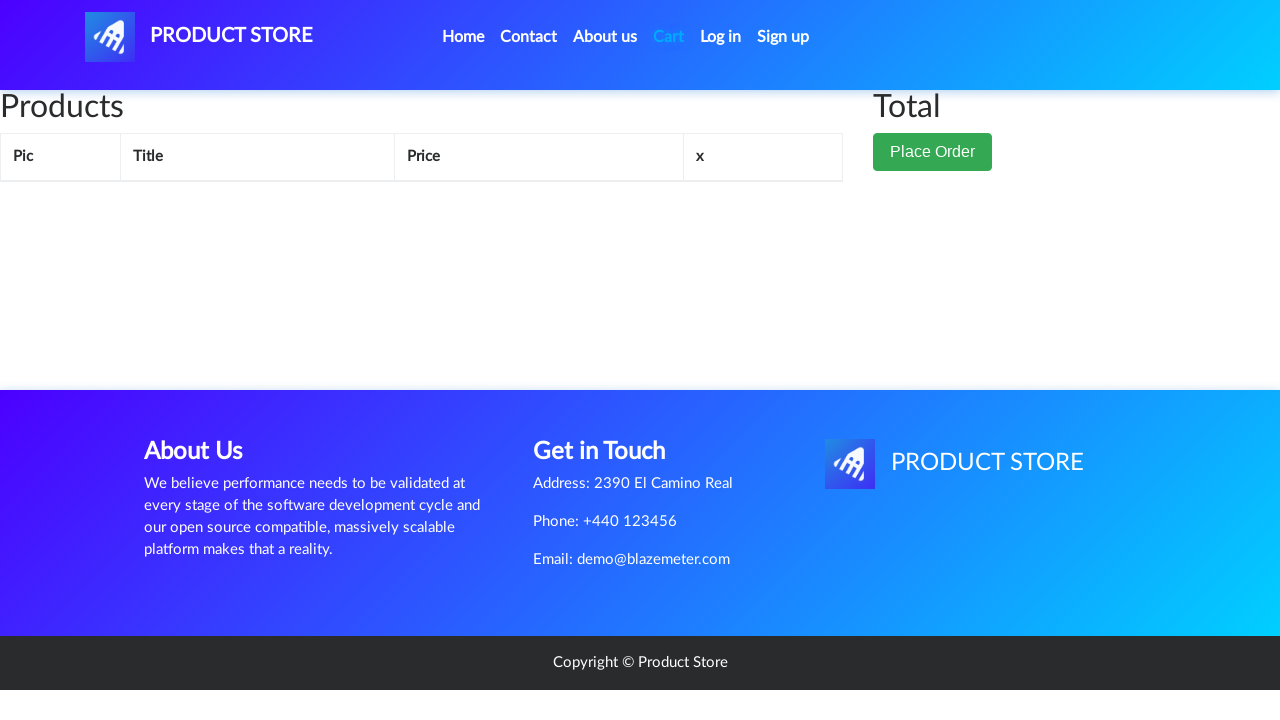

Waited for cart page to load
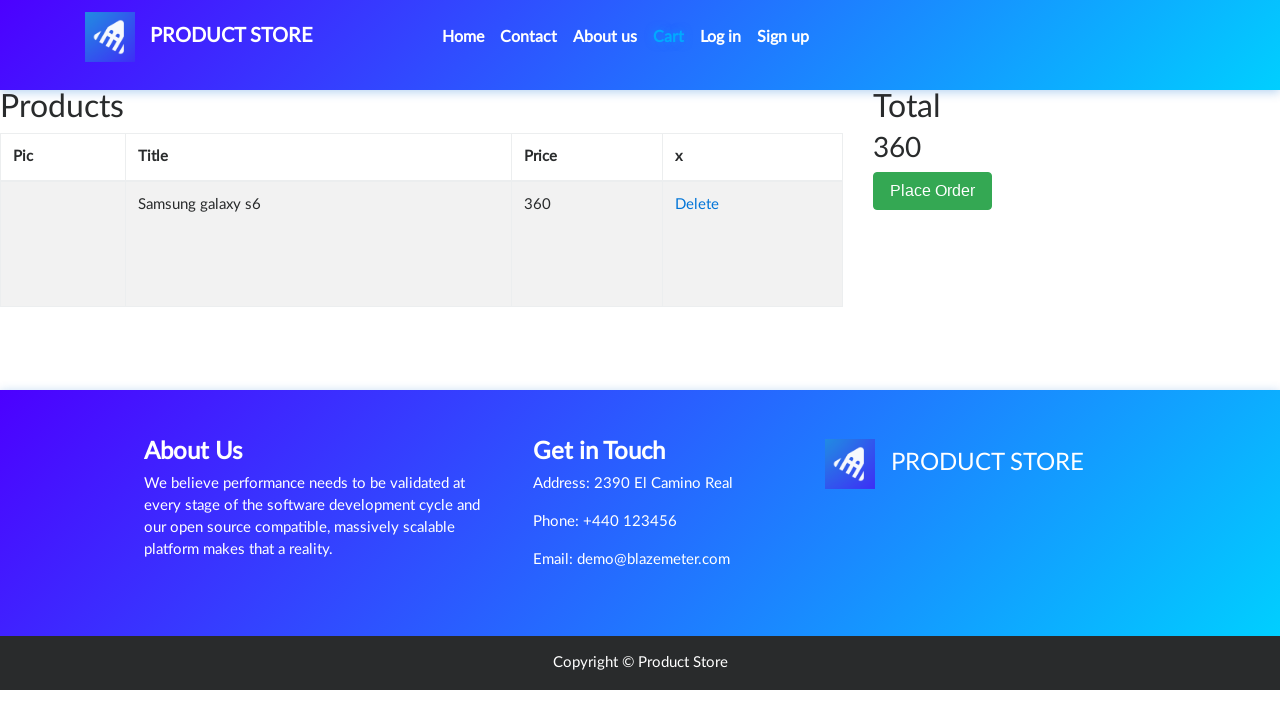

Clicked 'Place Order' button at (933, 191) on button[data-target='#orderModal']
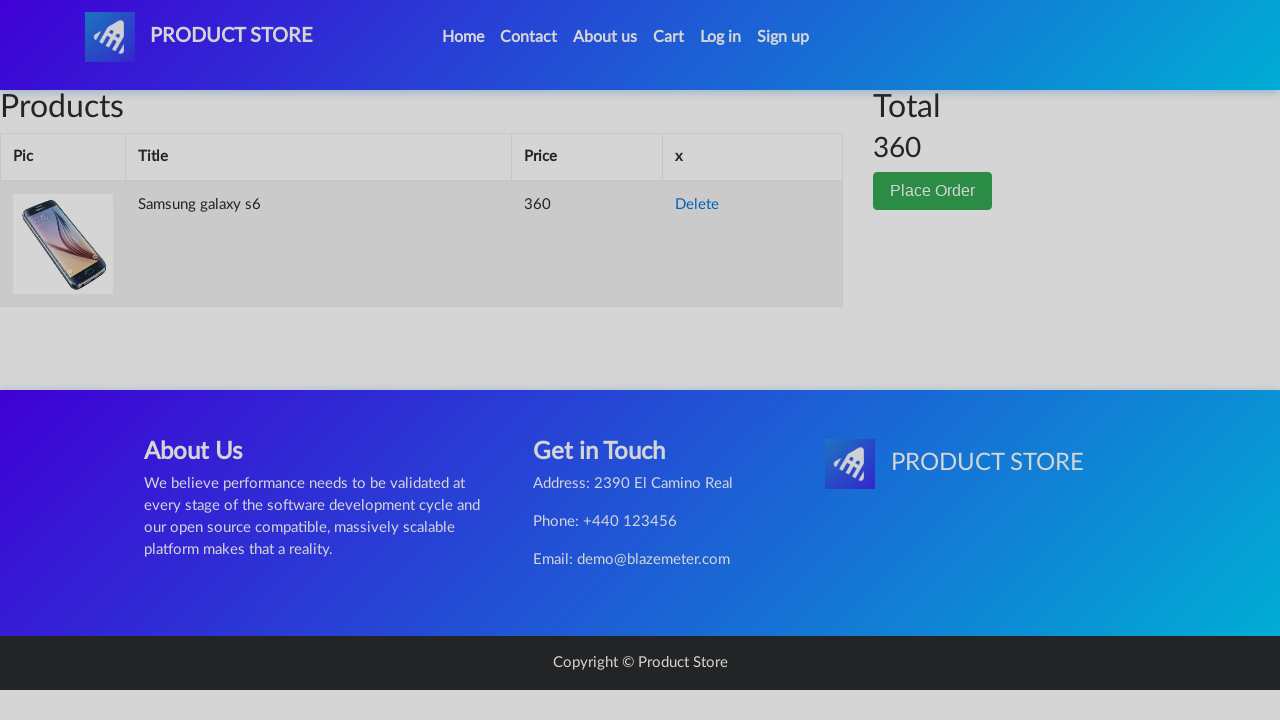

Waited for order modal to appear
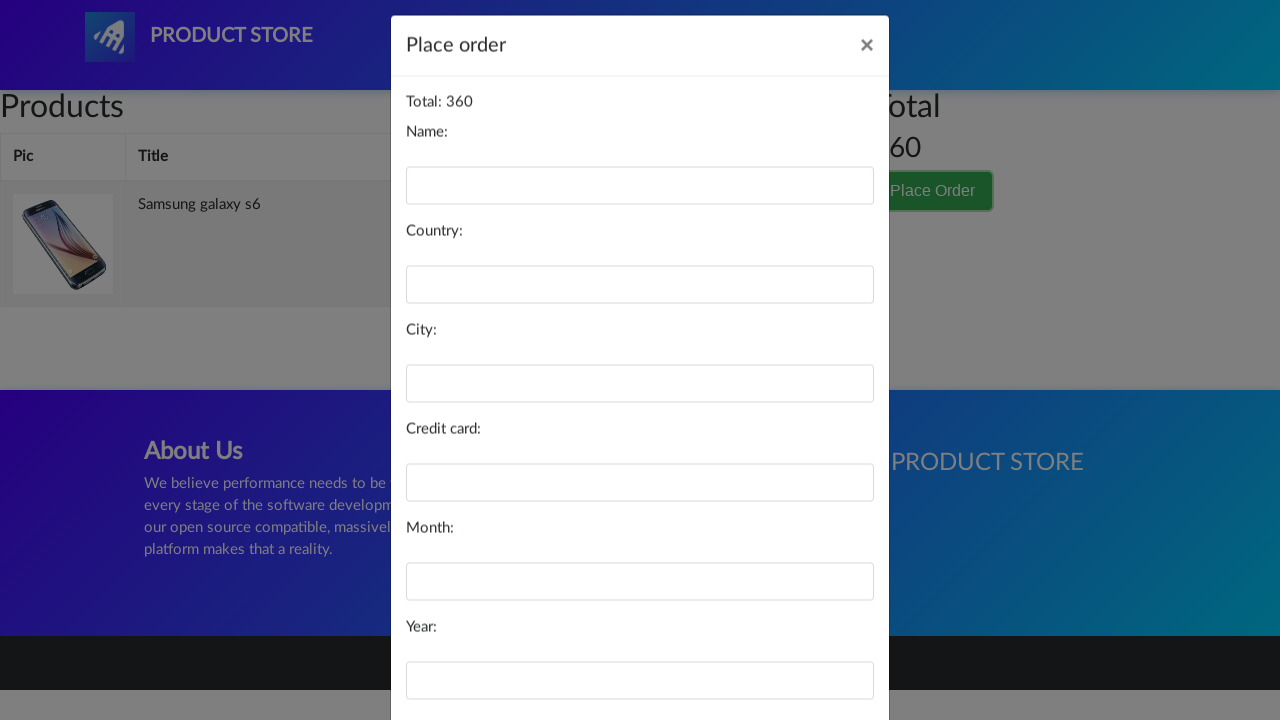

Filled in customer name 'Andrea Paez' on #name
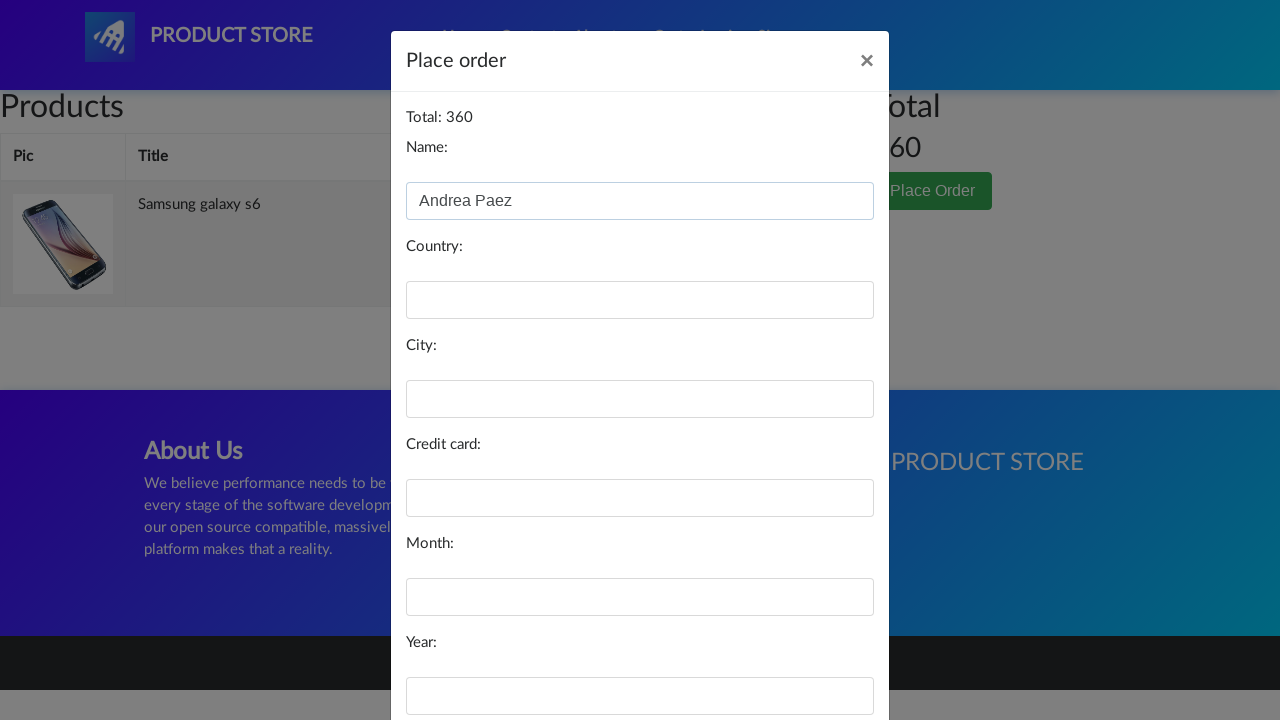

Filled in country 'Argentina' on #country
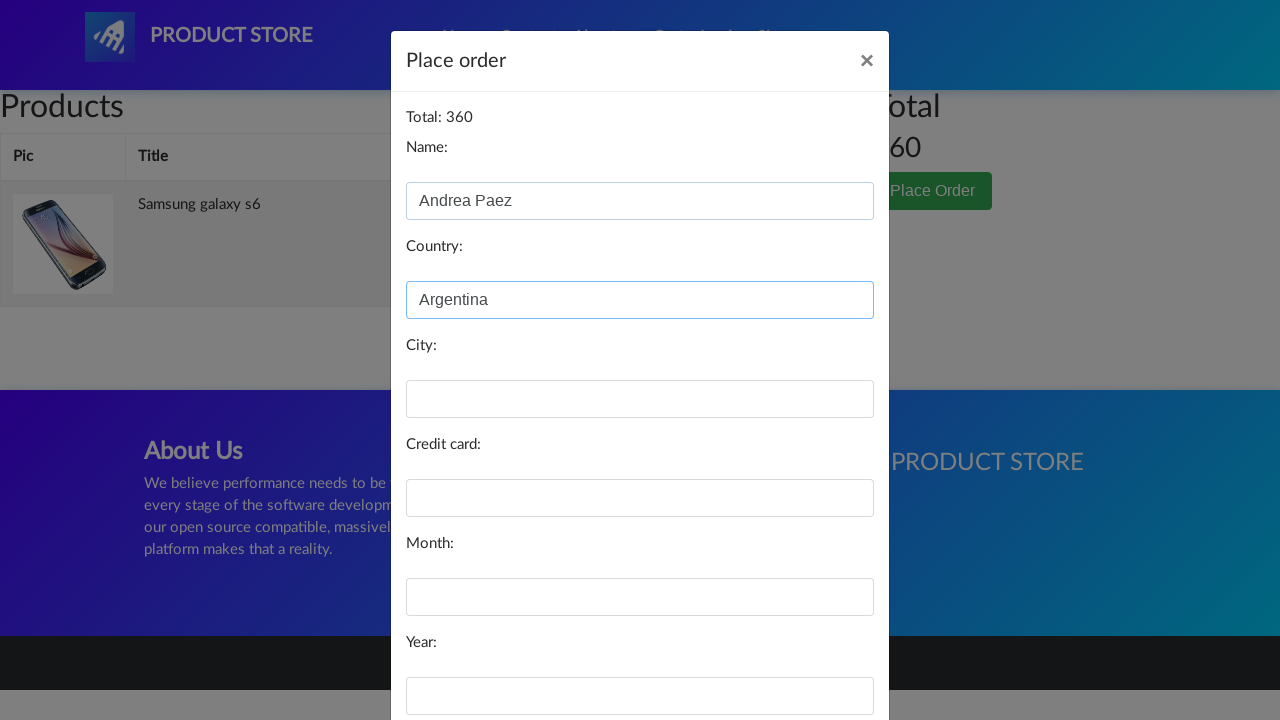

Filled in city 'CABA' on #city
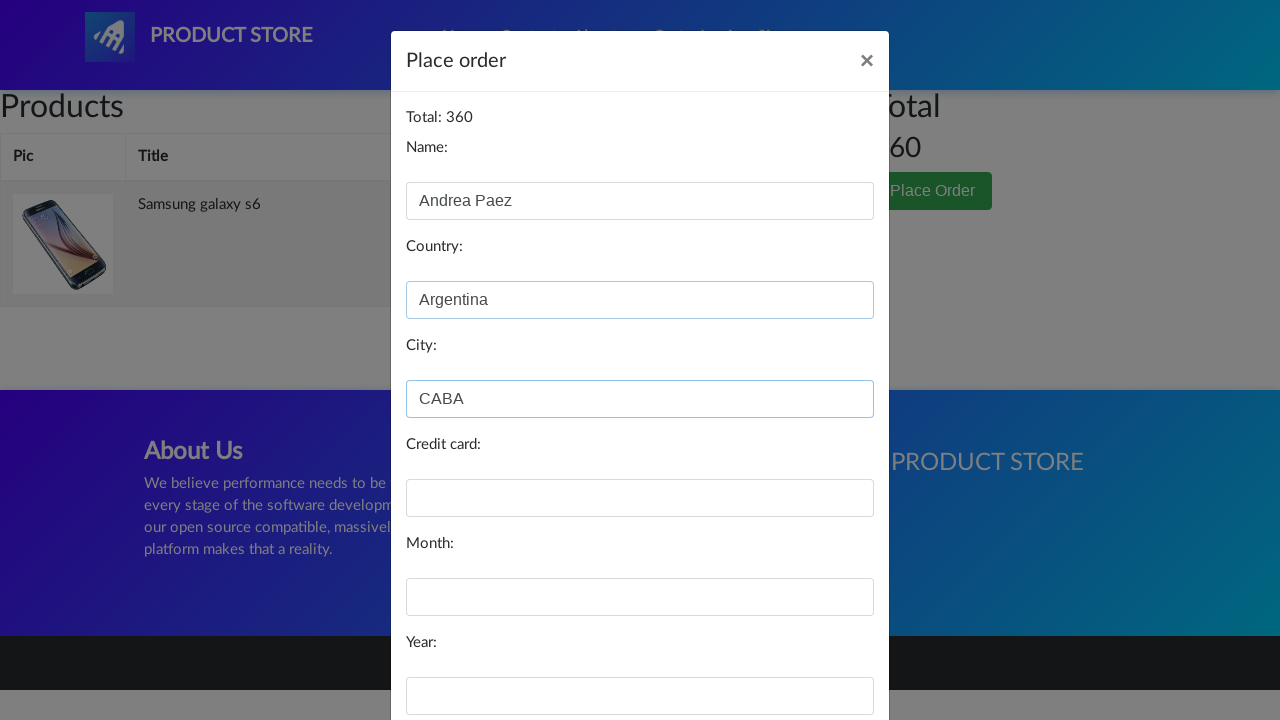

Filled in credit card number on #card
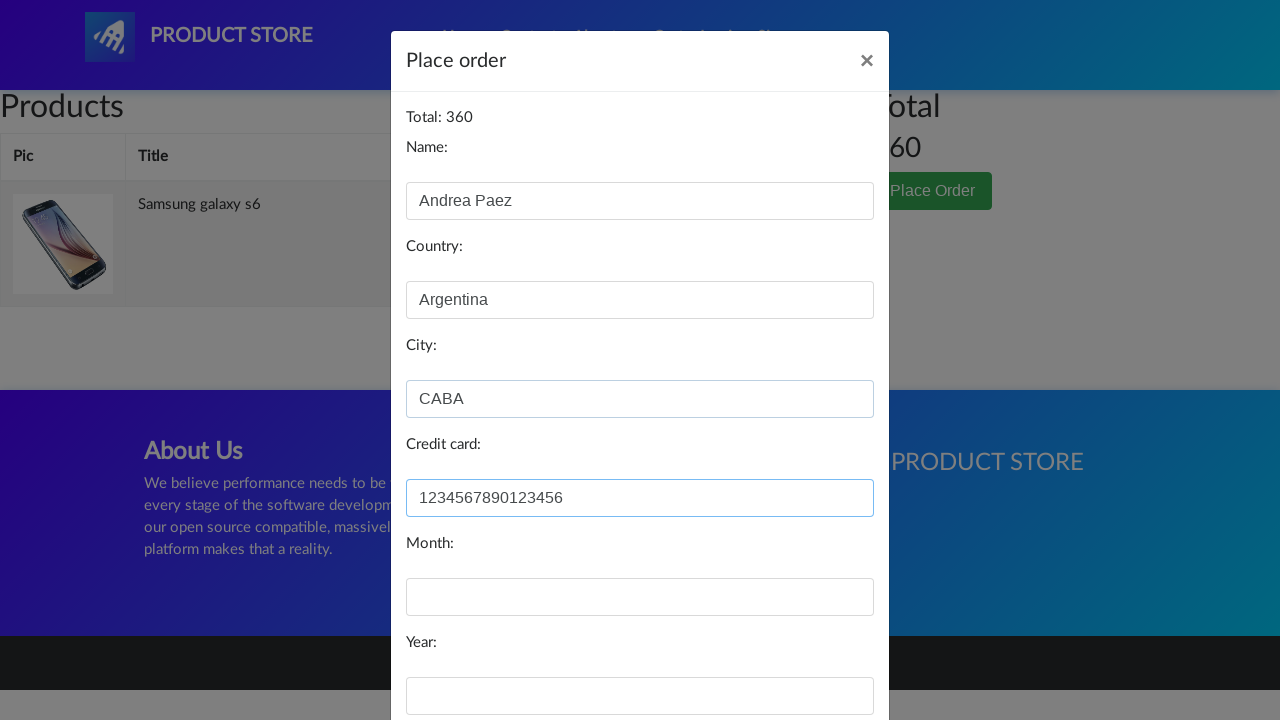

Filled in expiry month '12' on #month
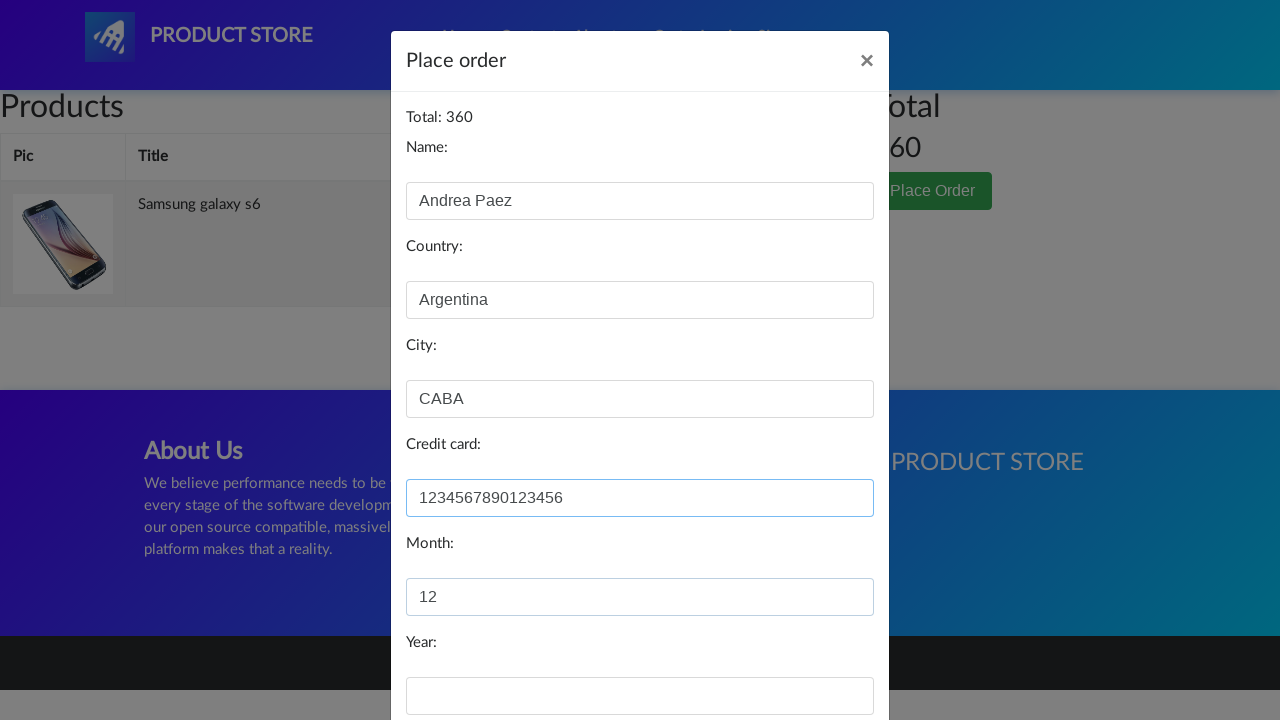

Filled in expiry year '2025' on #year
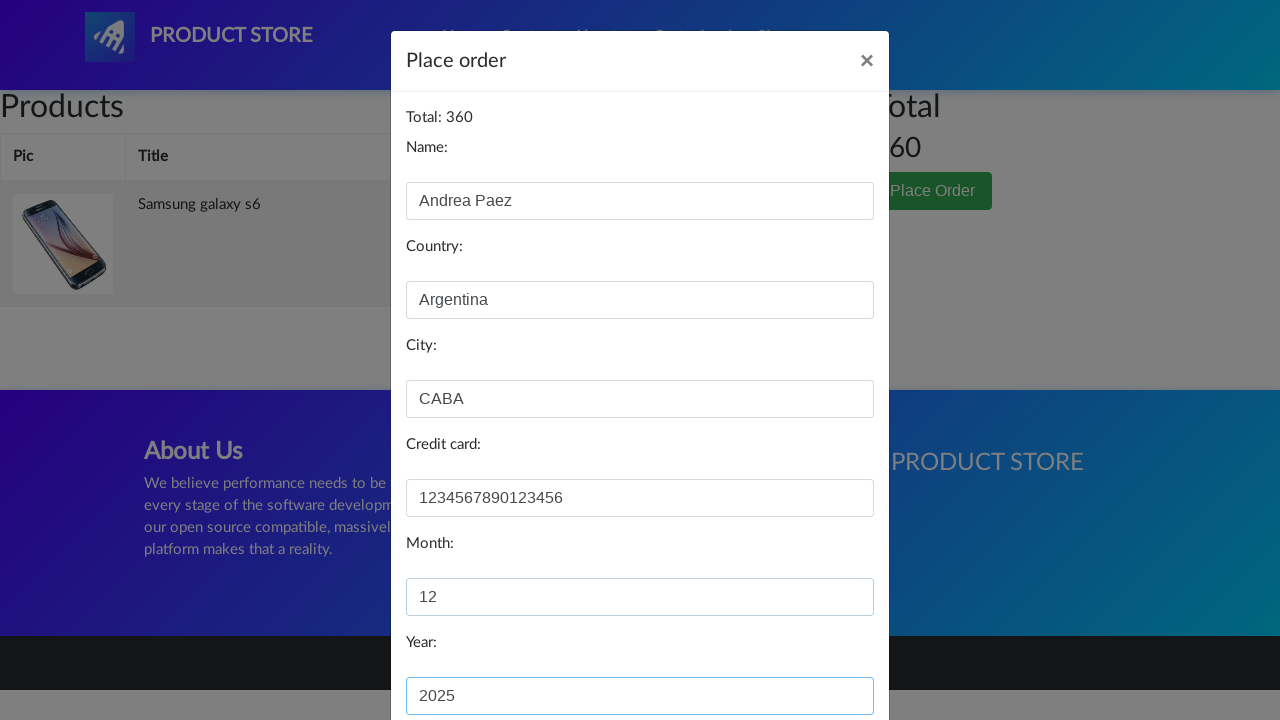

Clicked 'Purchase' button to complete the order at (823, 655) on button[onclick='purchaseOrder()']
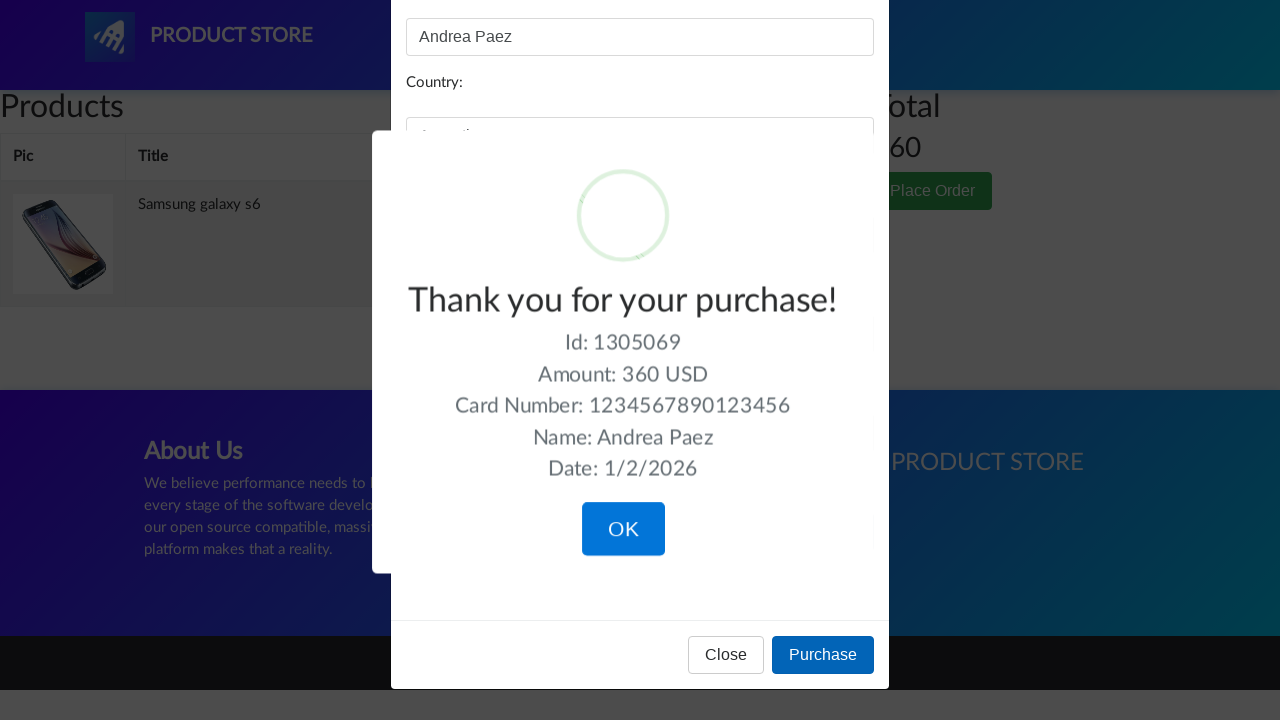

Waited for purchase confirmation message
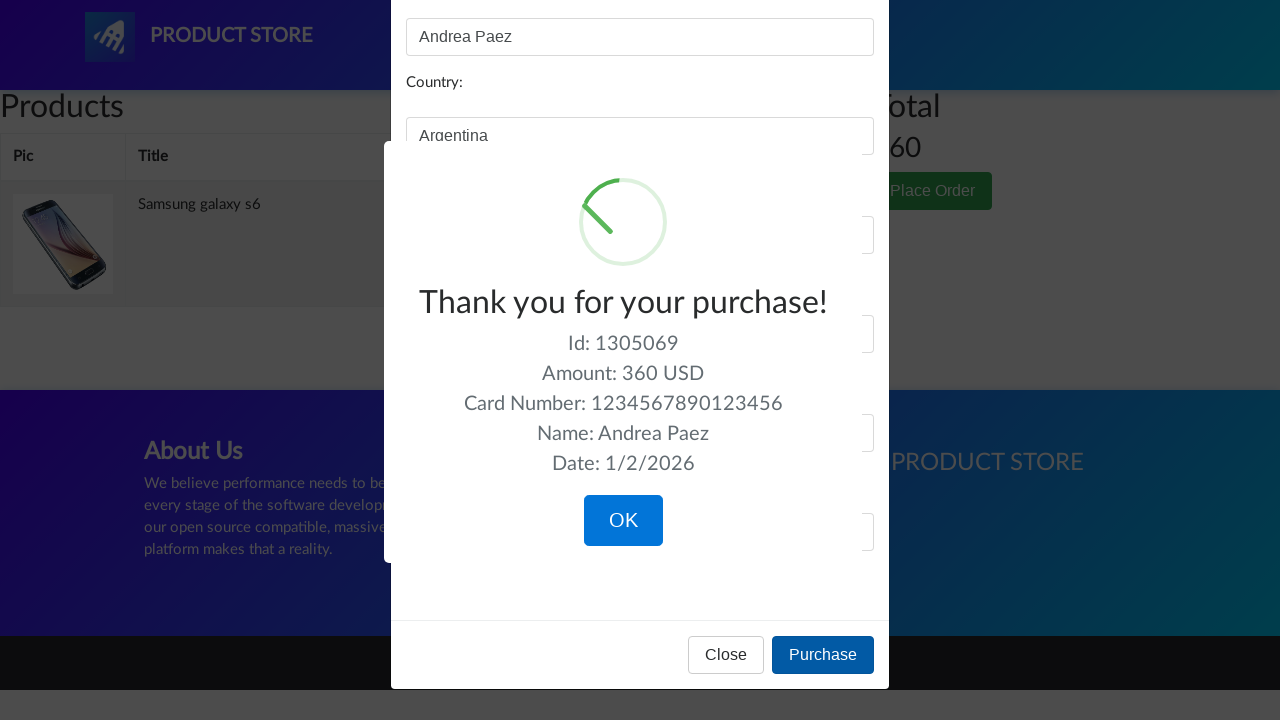

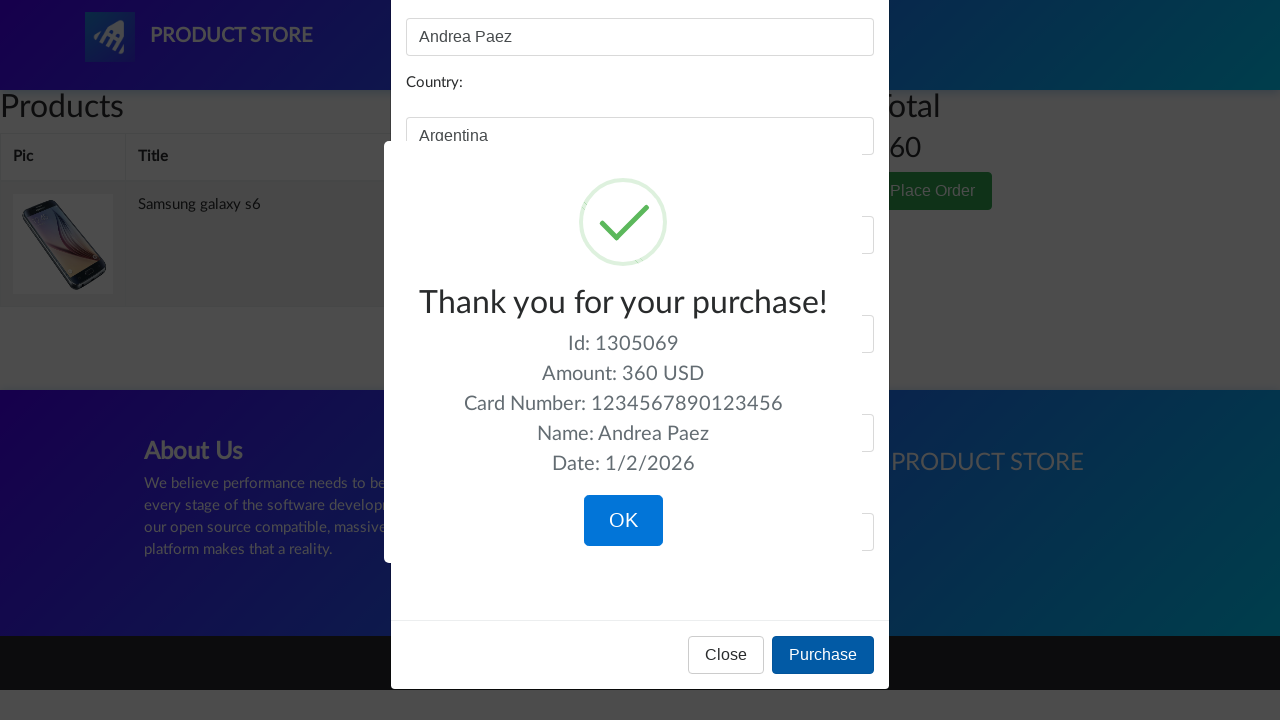